Tests dropdown selection by alternating between Option 1 and Option 2 using value attribute

Starting URL: https://testcenter.techproeducation.com/index.php?page=dropdown

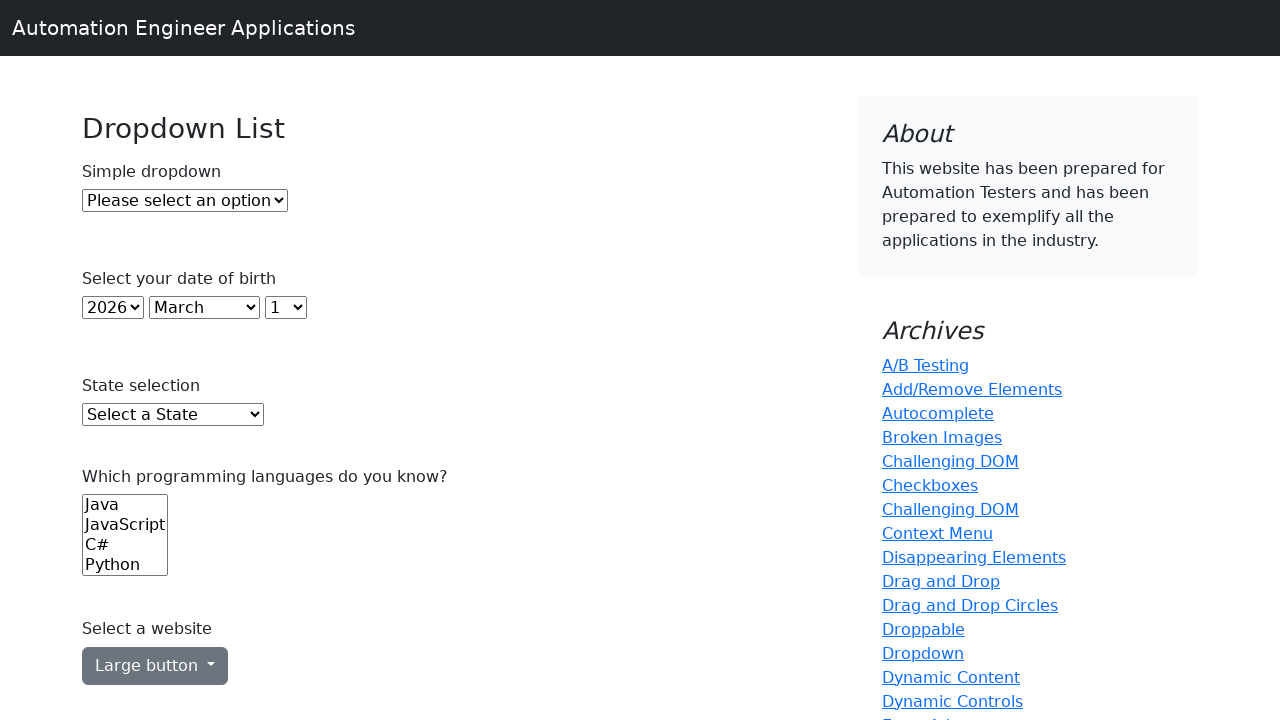

Selected Option 1 from dropdown by value attribute on #dropdown
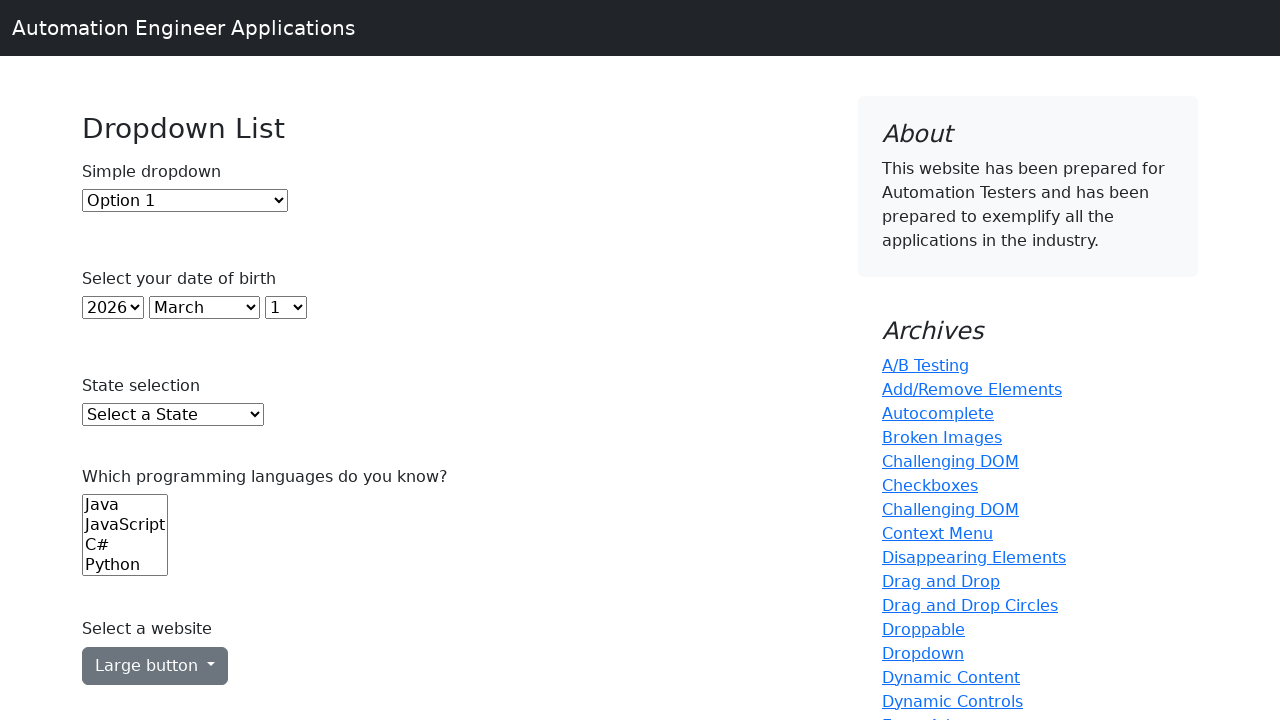

Selected Option 2 from dropdown by value attribute on #dropdown
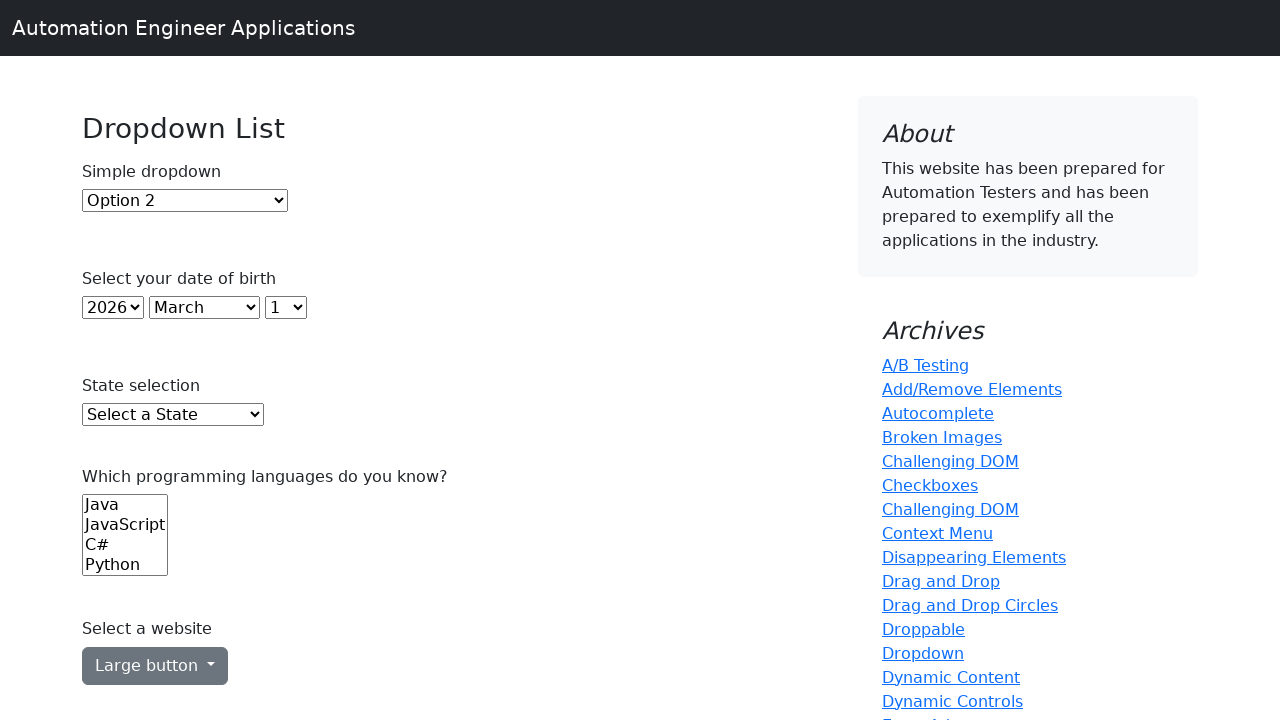

Selected Option 1 from dropdown by value attribute again on #dropdown
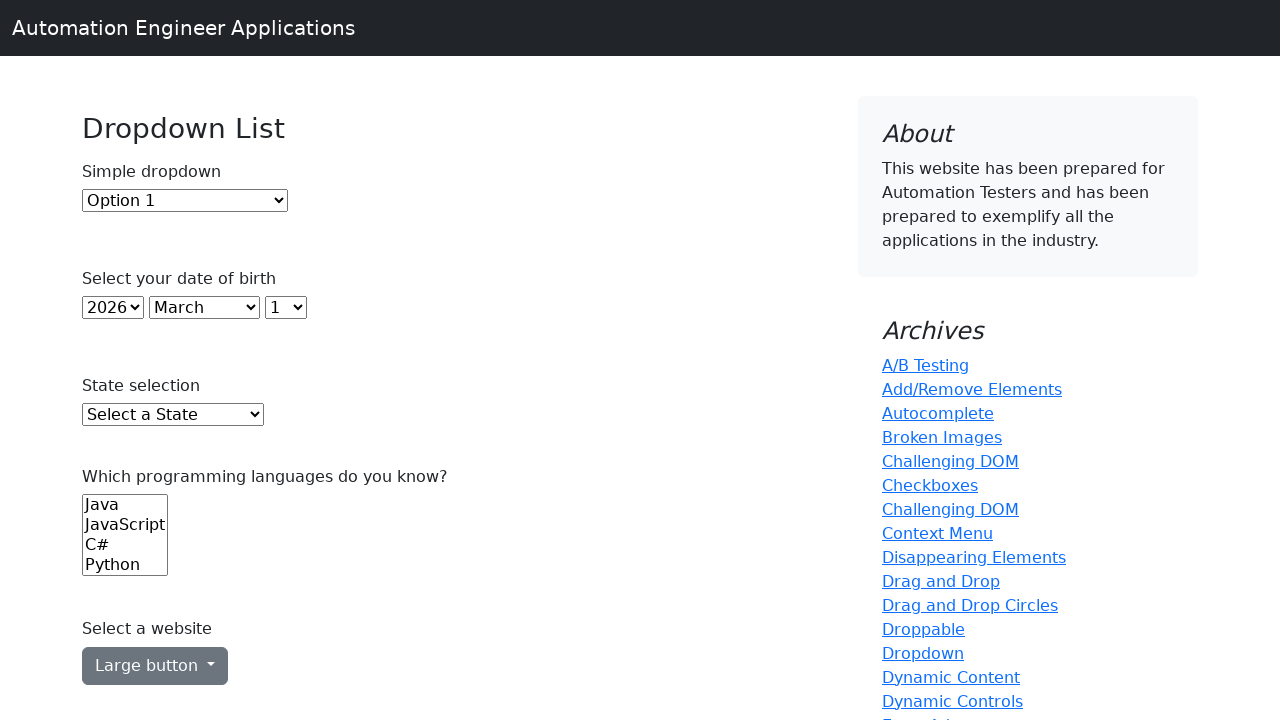

Selected Option 2 from dropdown by value attribute again on #dropdown
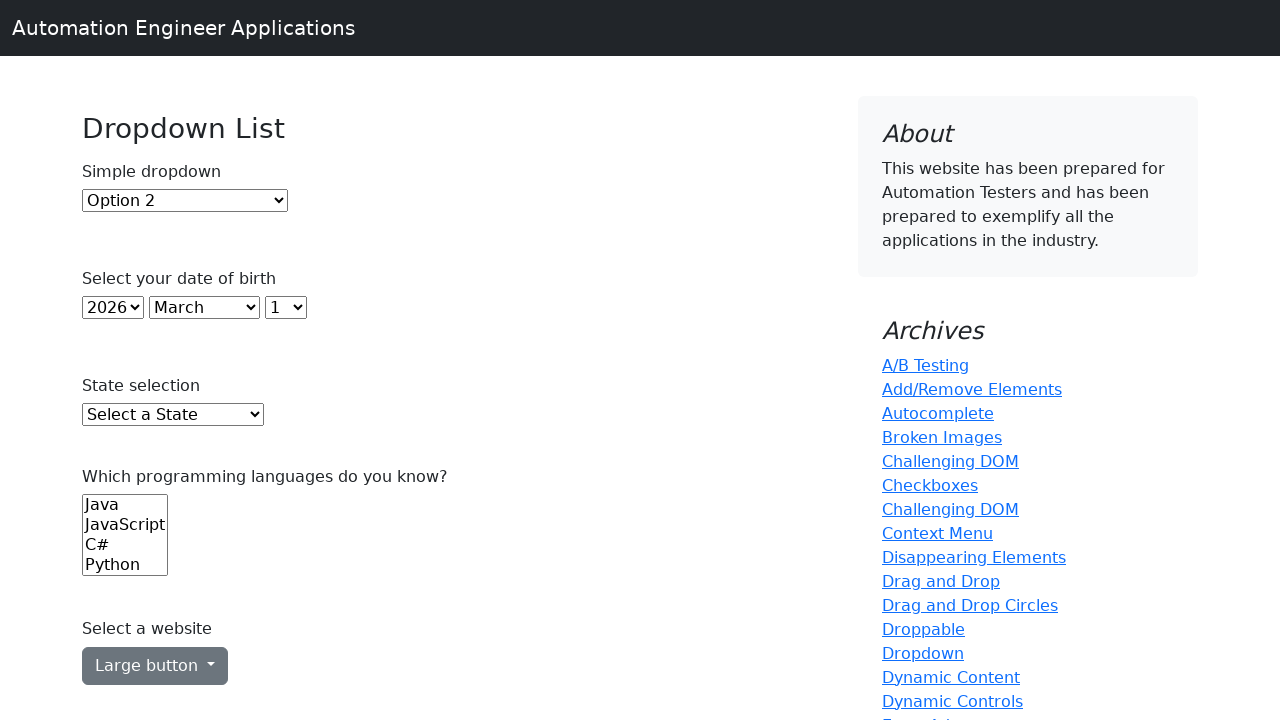

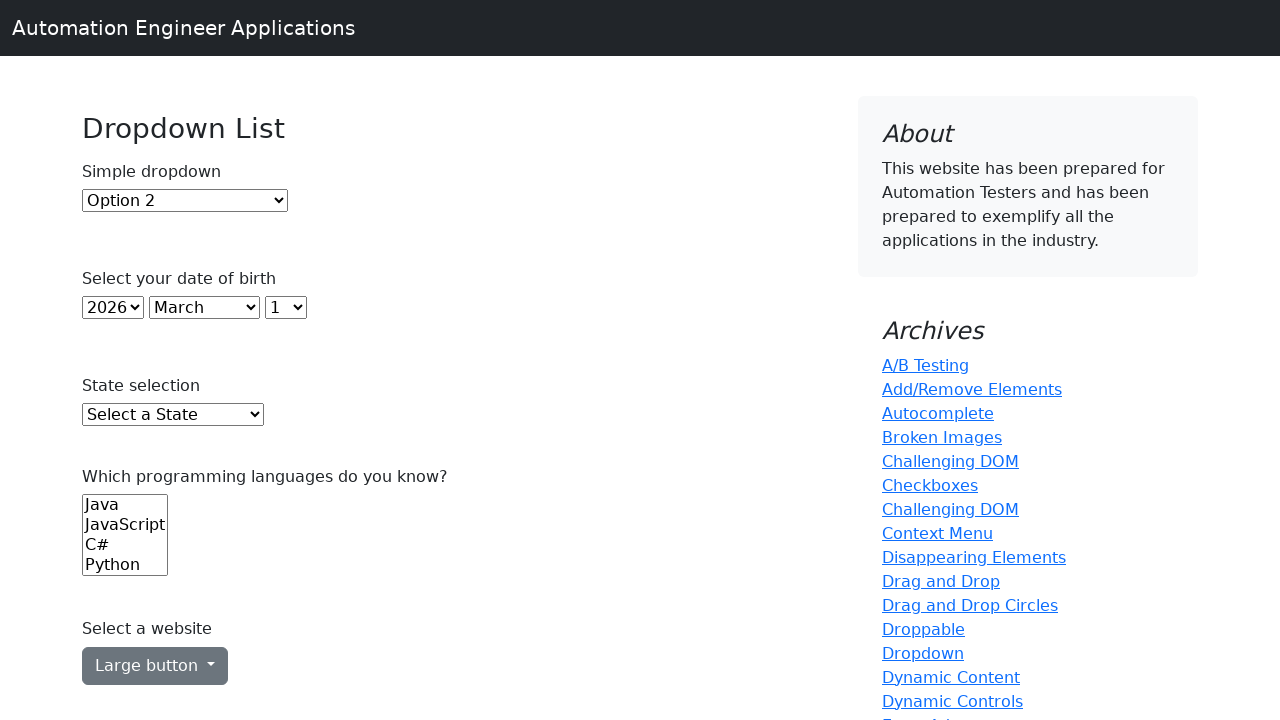